Navigates to FlashScore Kazakhstan sports website and waits for match events to load on the page

Starting URL: https://www.flashscorekz.com/

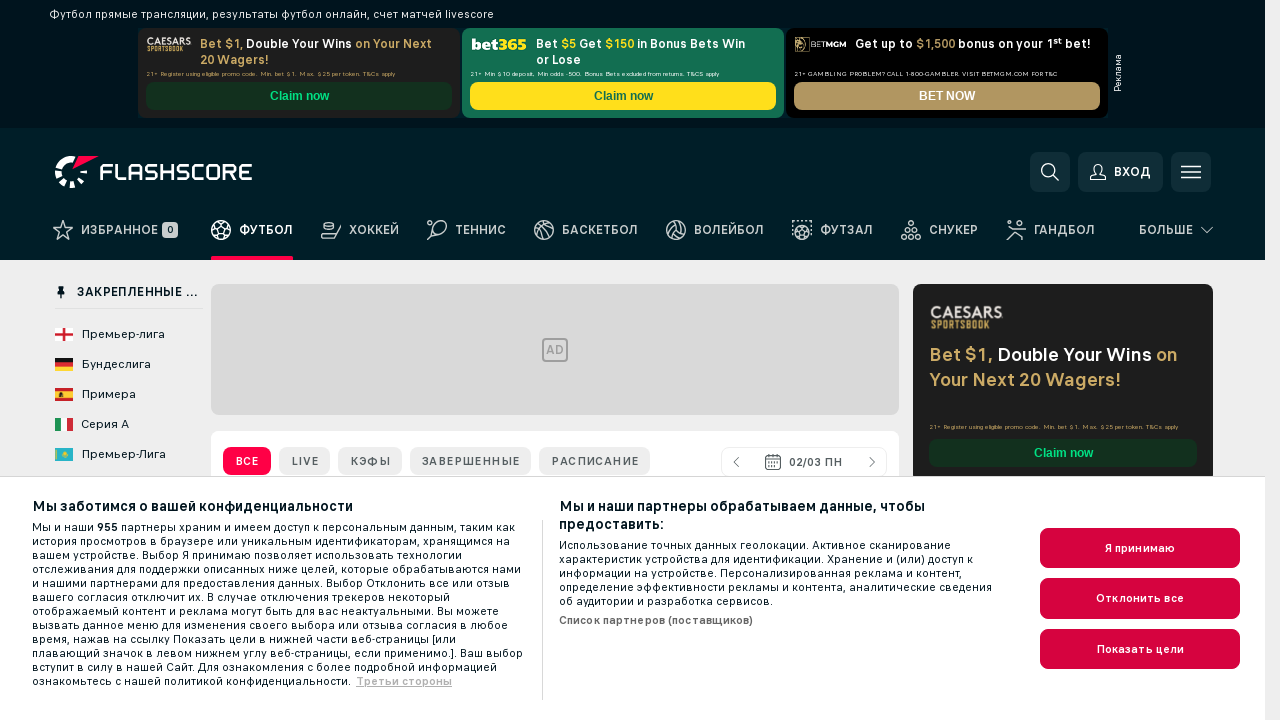

Navigated to FlashScore Kazakhstan sports website
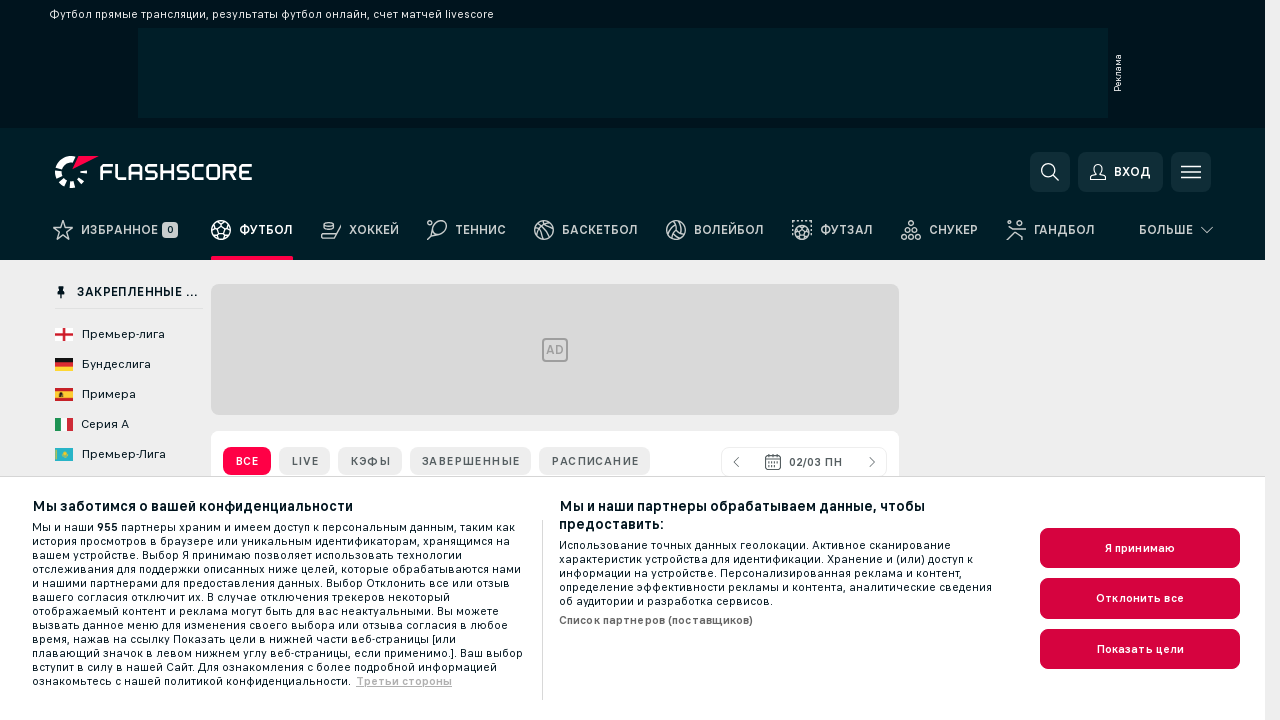

Match events loaded on the page
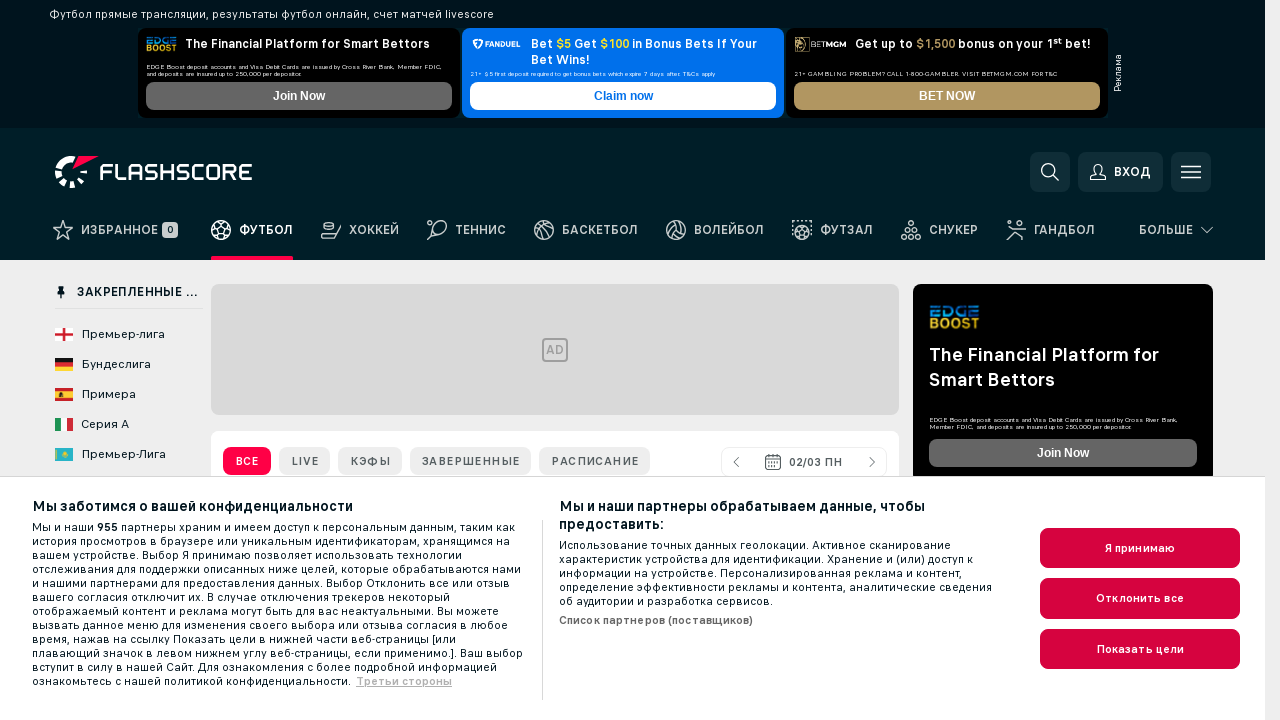

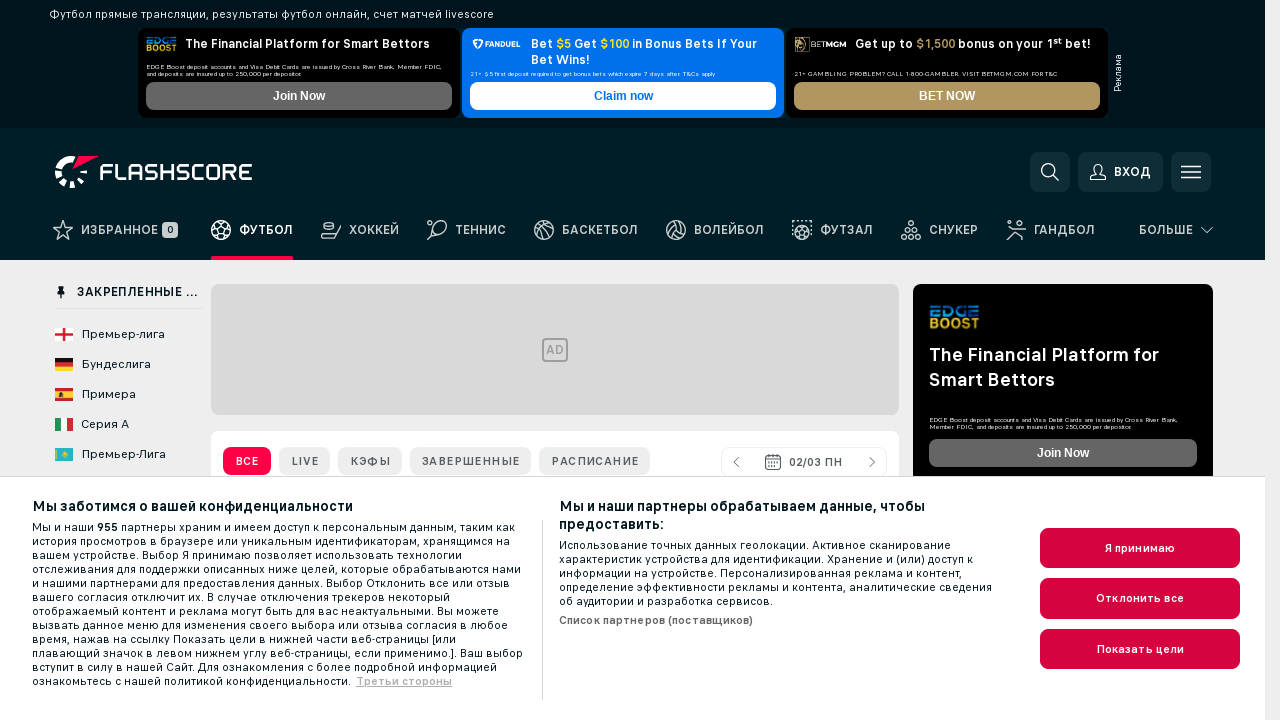